Tests navigation to library section of an Angular application demo site by clicking the library button

Starting URL: https://rahulshettyacademy.com/angularAppdemo/

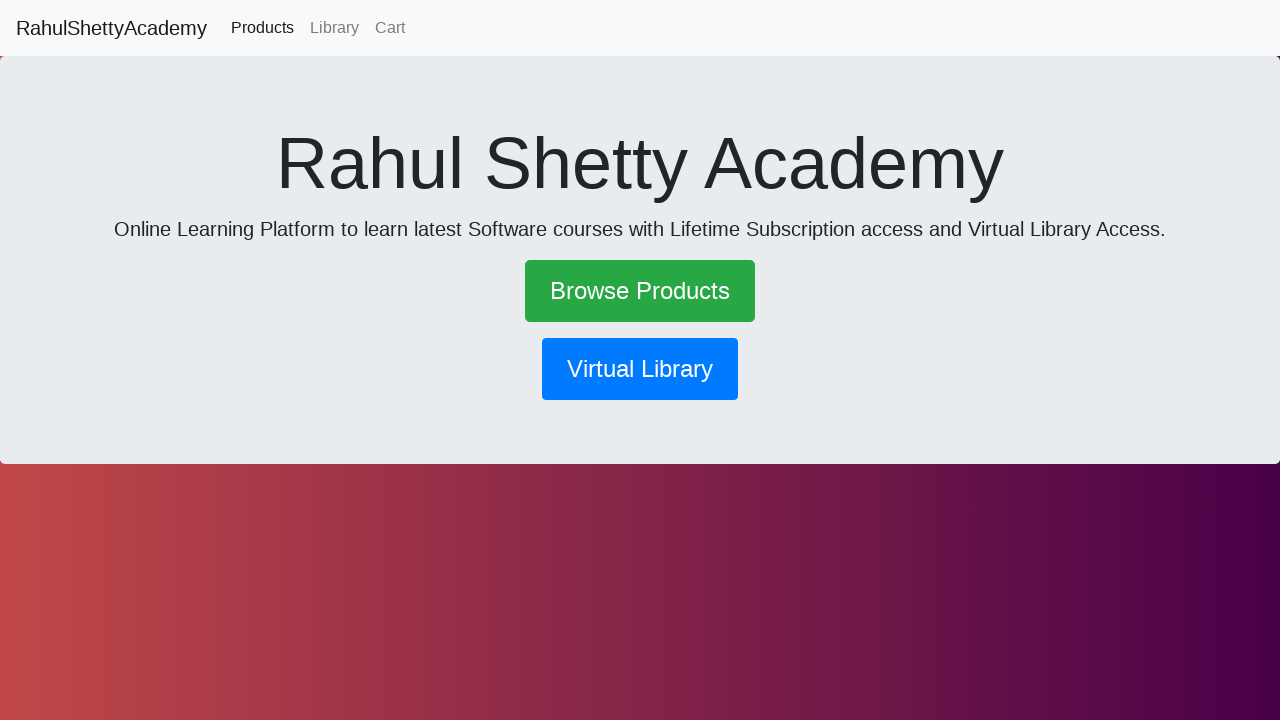

Clicked library navigation button to navigate to library section at (640, 369) on button[routerlink*='library']
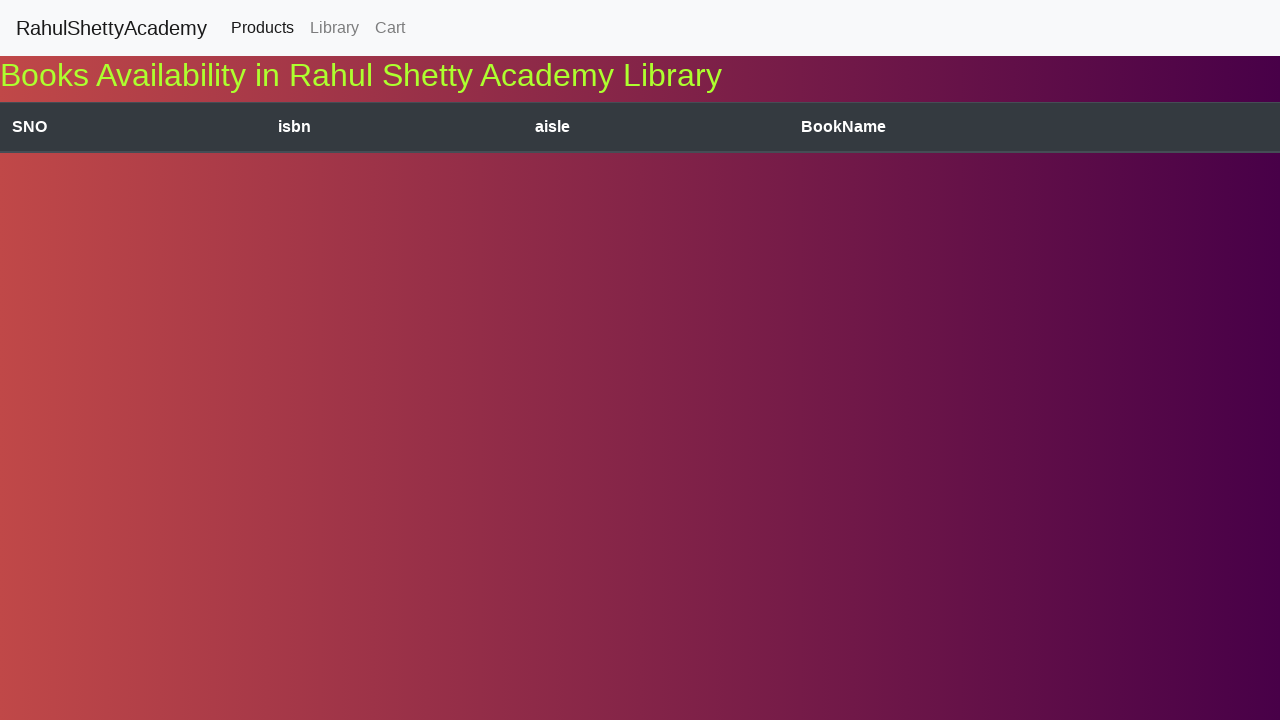

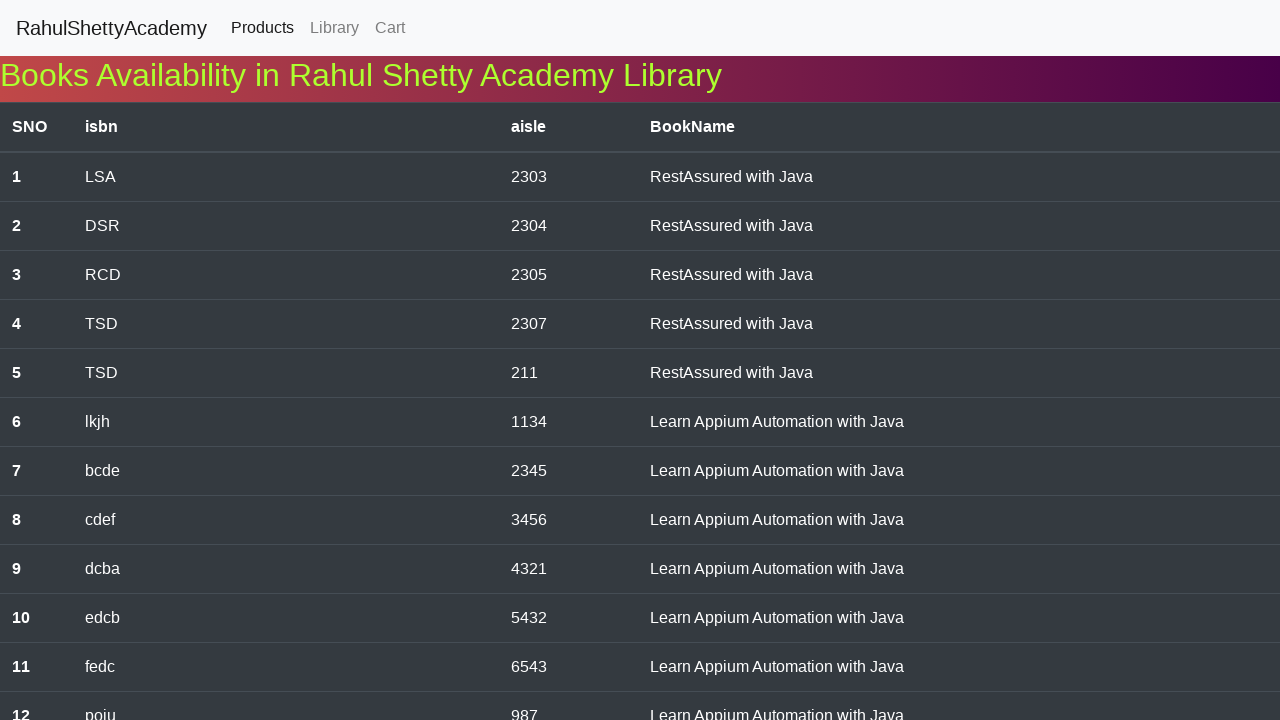